Tests multi-window handling by opening a new browser window, navigating to a different page, extracting a course name, then switching back to the original window and filling a form field with the extracted text.

Starting URL: https://rahulshettyacademy.com/angularpractice/

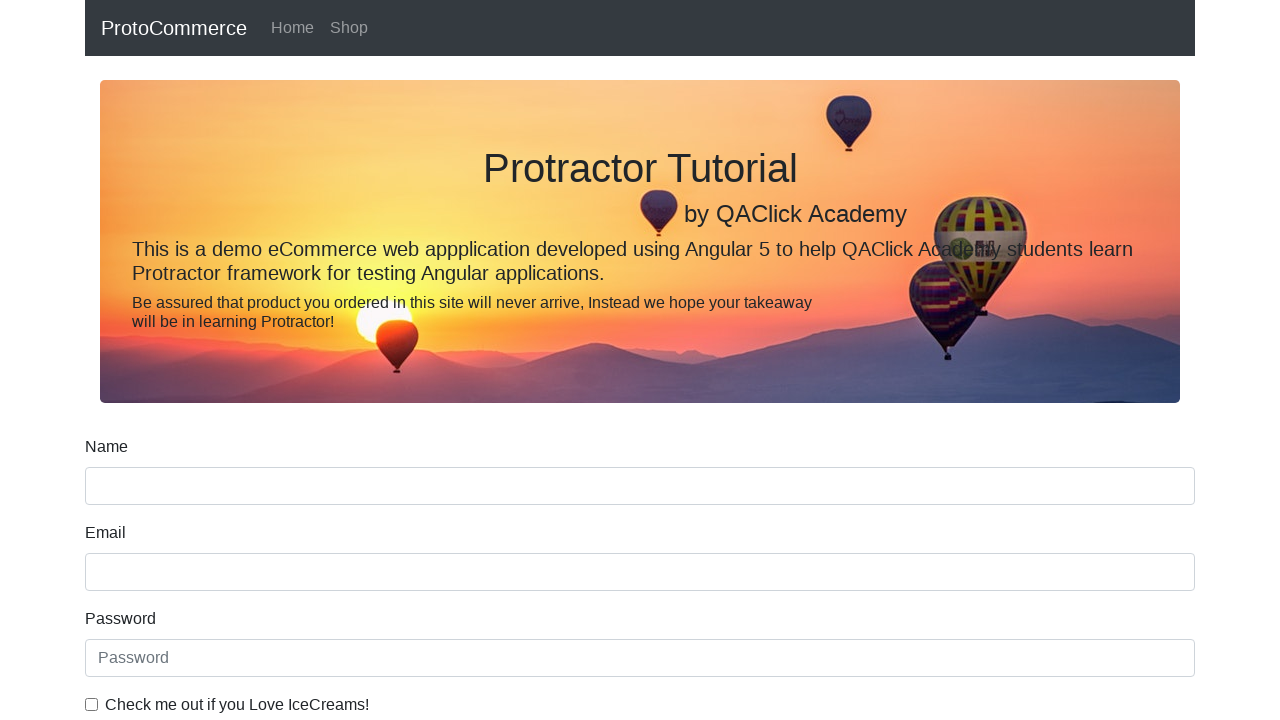

Stored reference to original page
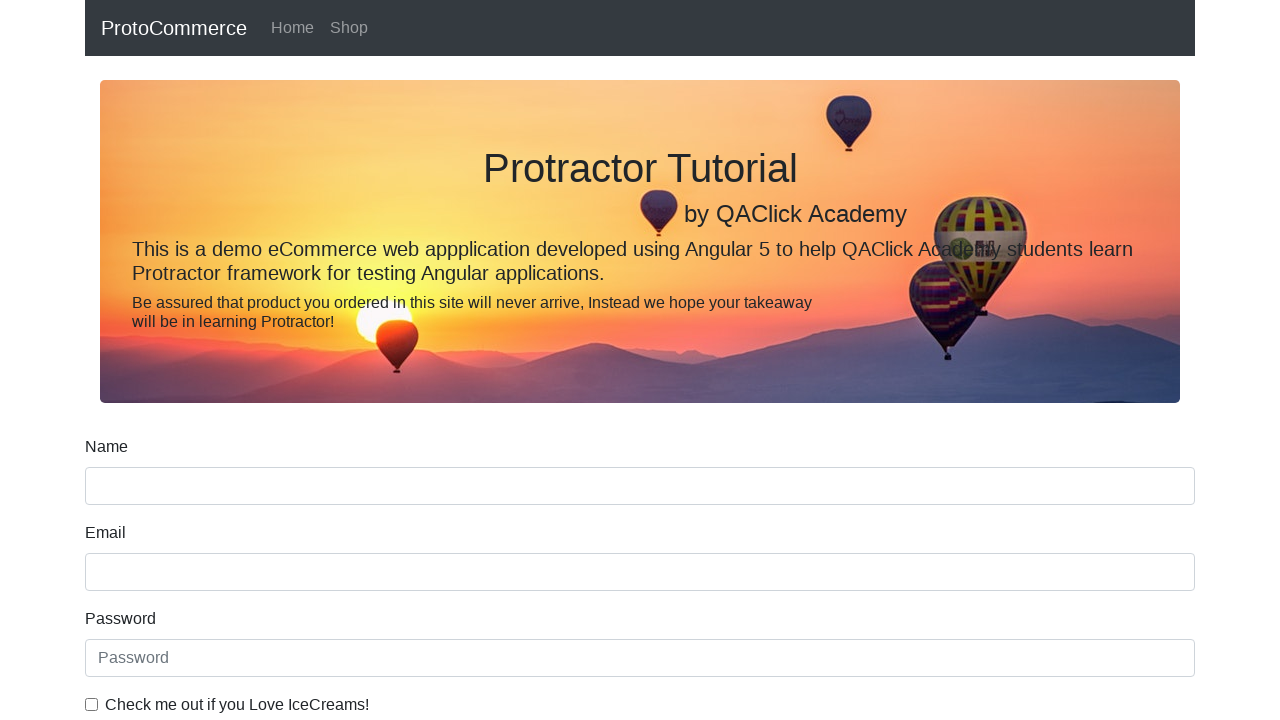

Opened a new browser window
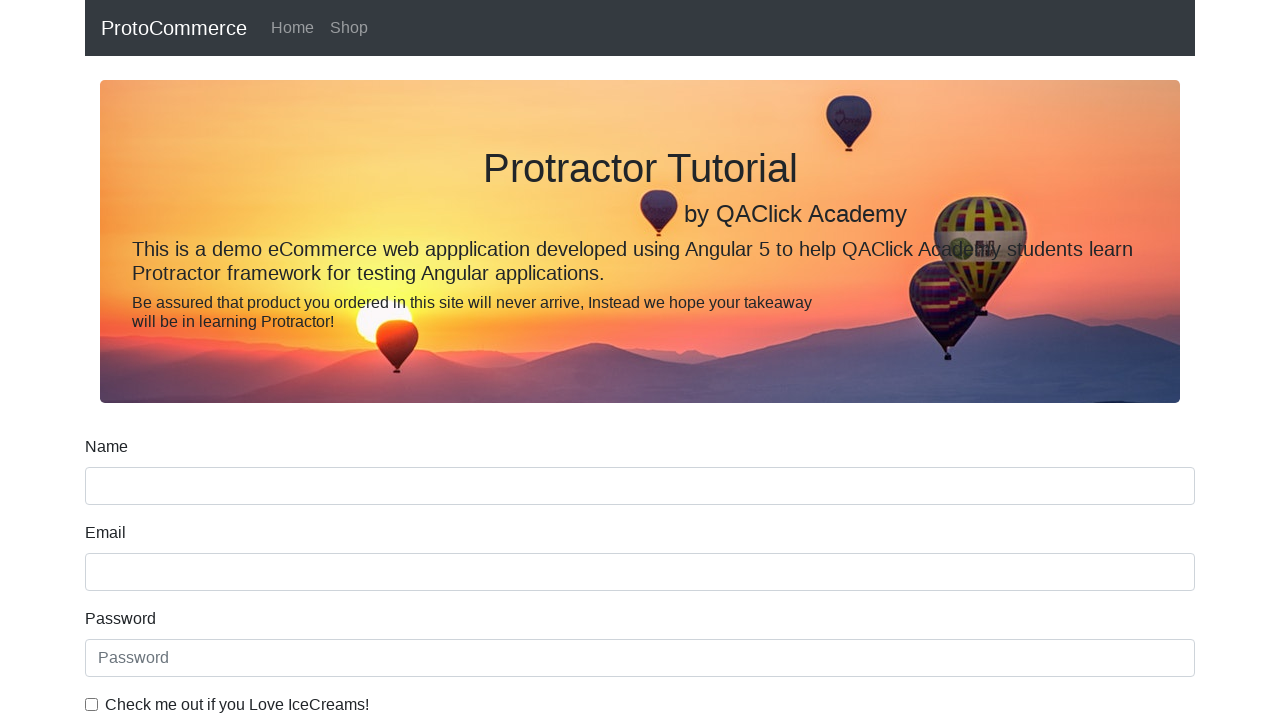

Navigated to https://rahulshettyacademy.com/ in new window
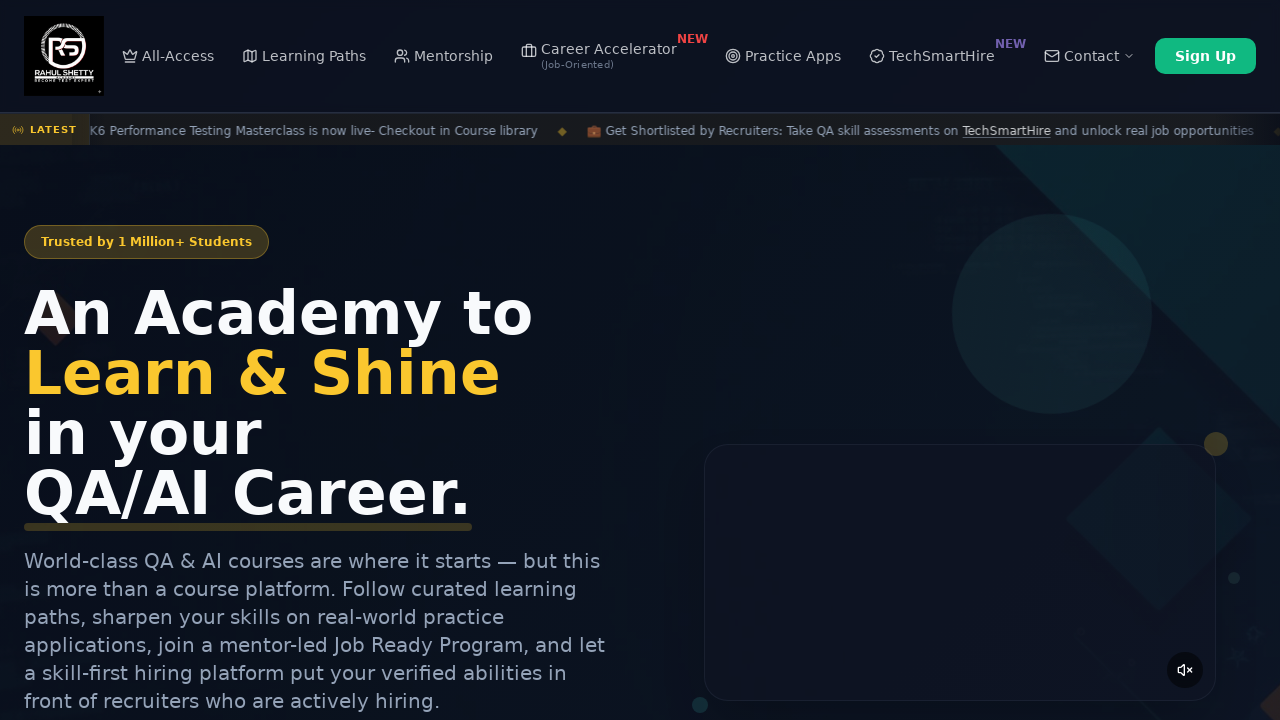

Course links loaded on new window
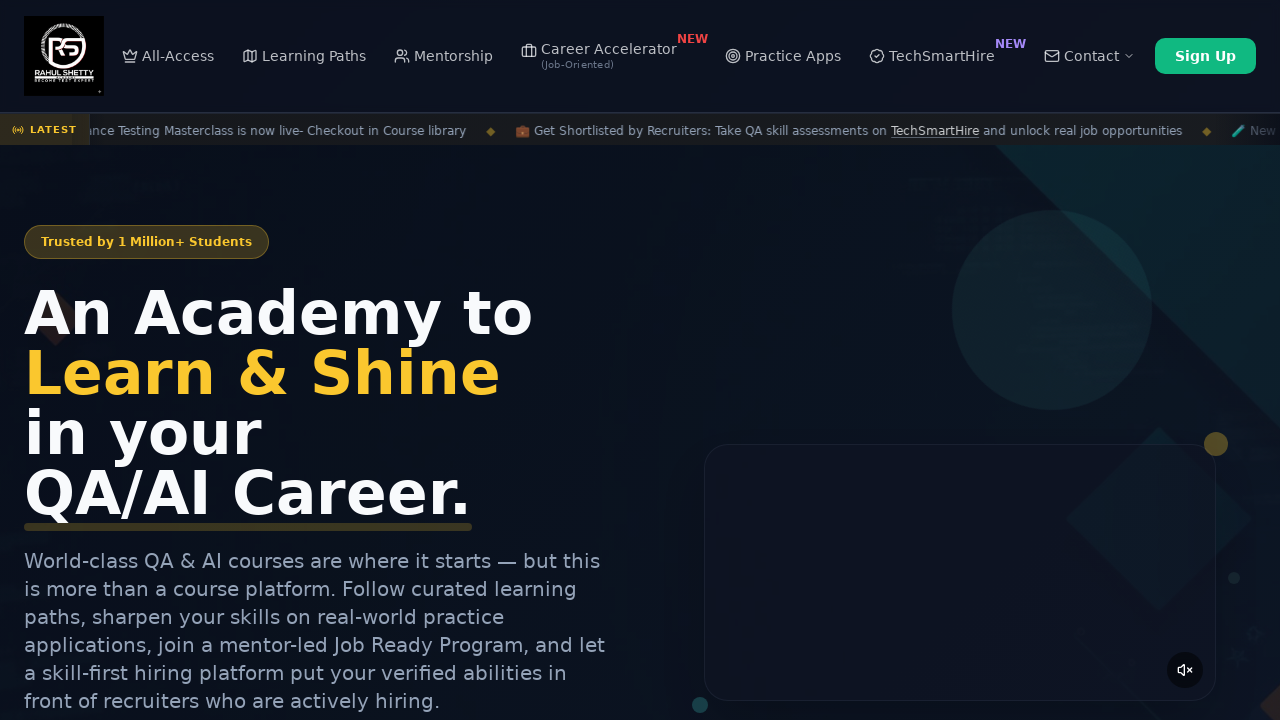

Located all course links
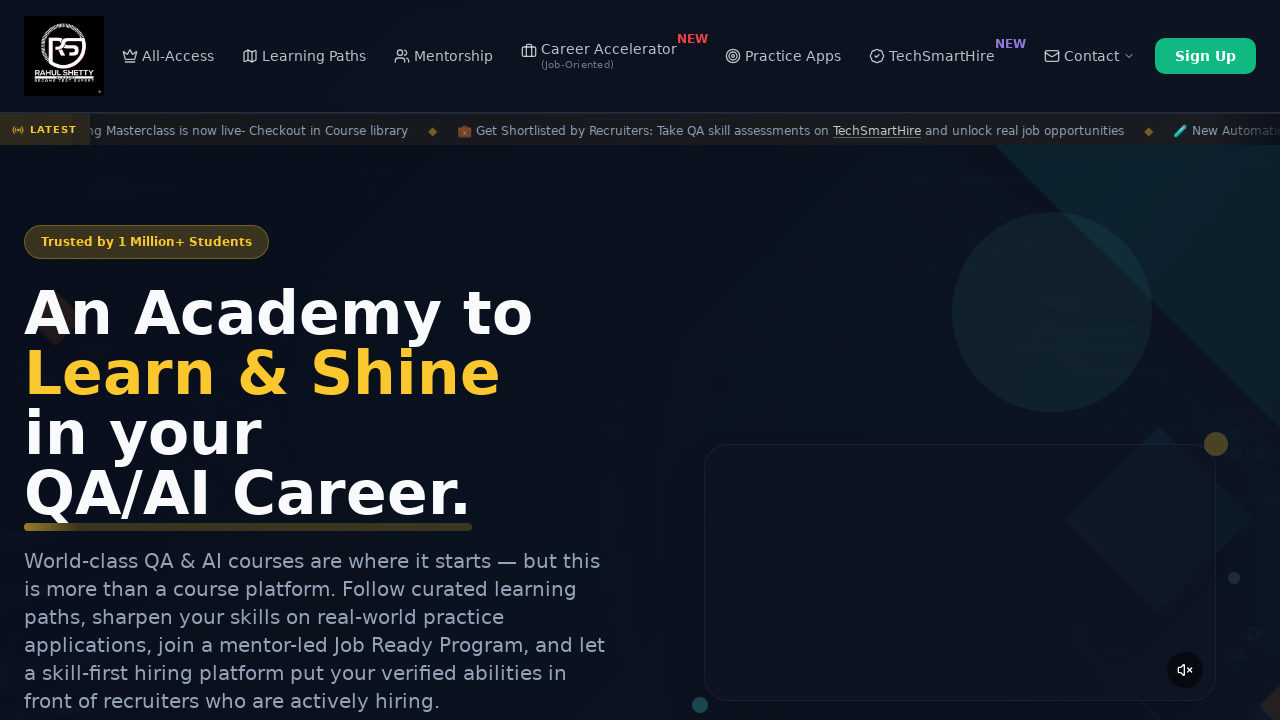

Extracted course name: Playwright Testing
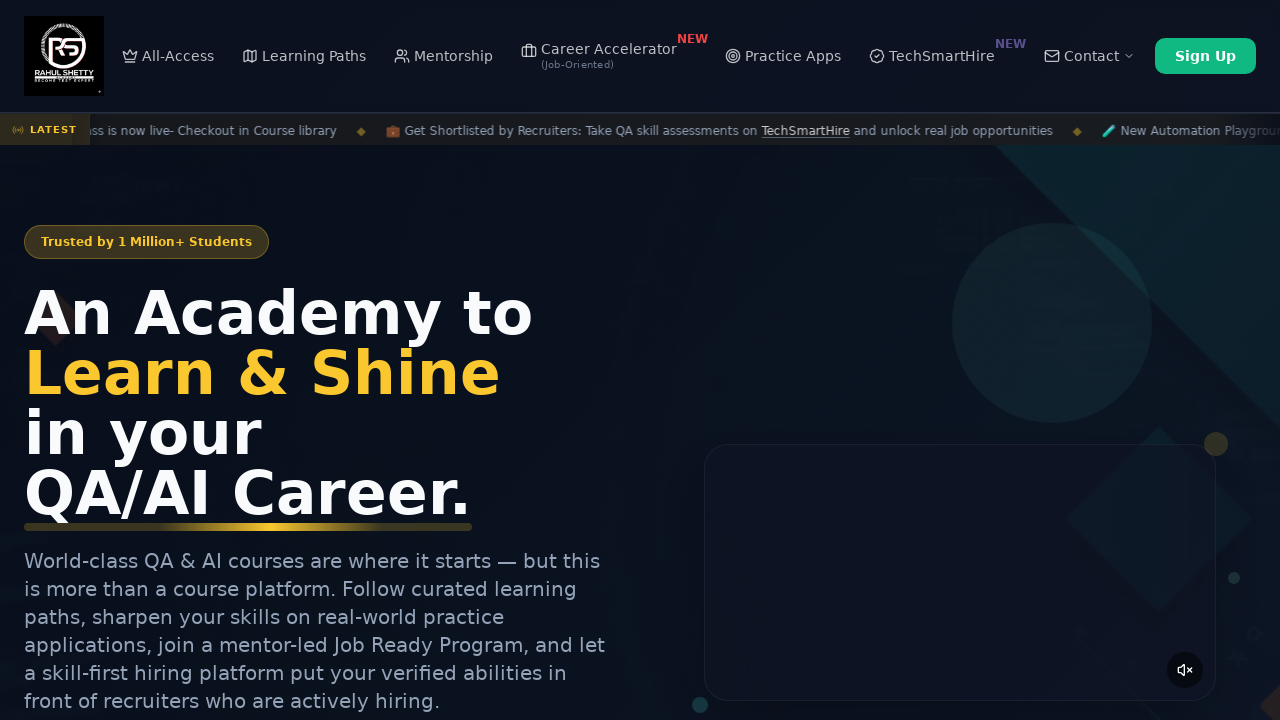

Switched back to original window
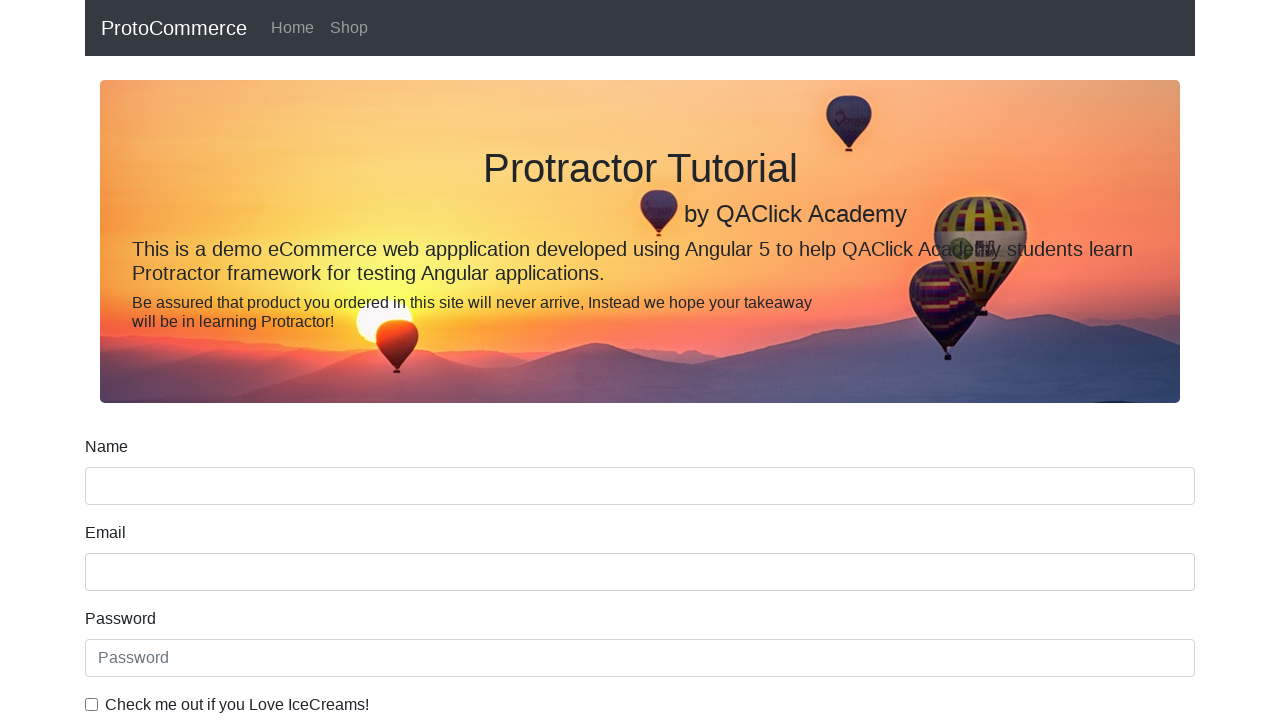

Filled name field with extracted course name: Playwright Testing on input[name='name']
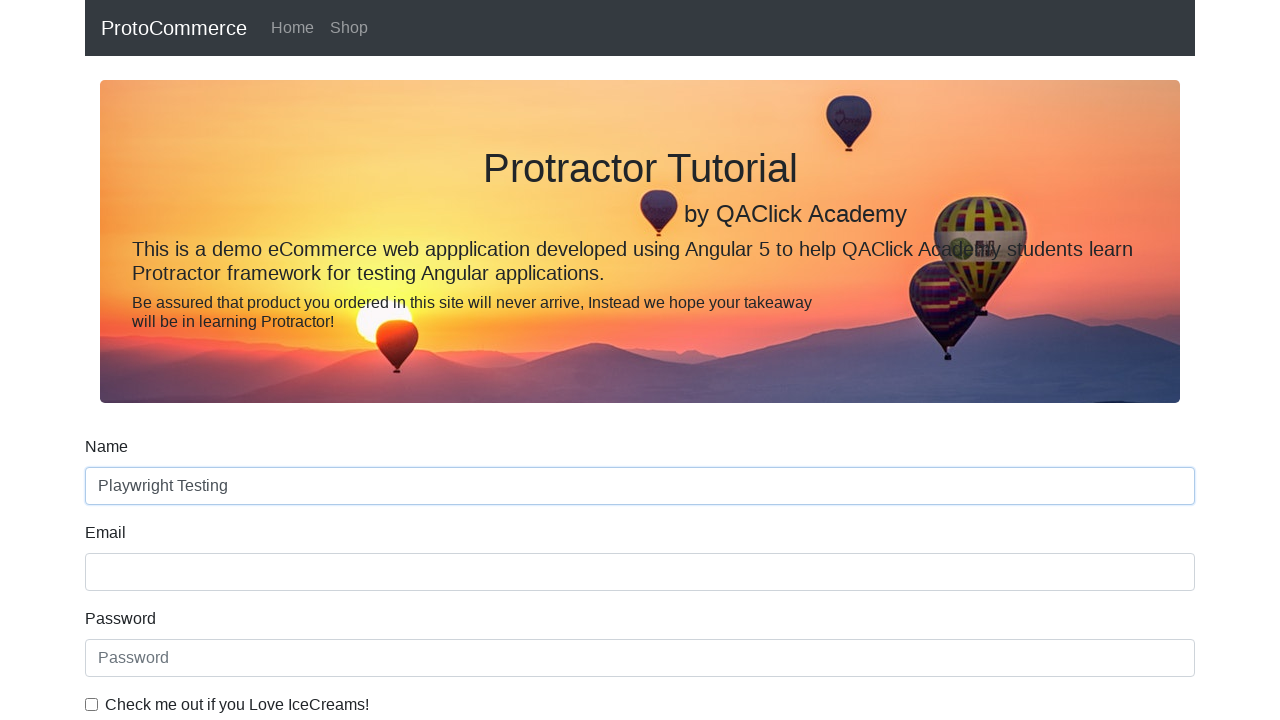

Closed the new browser window
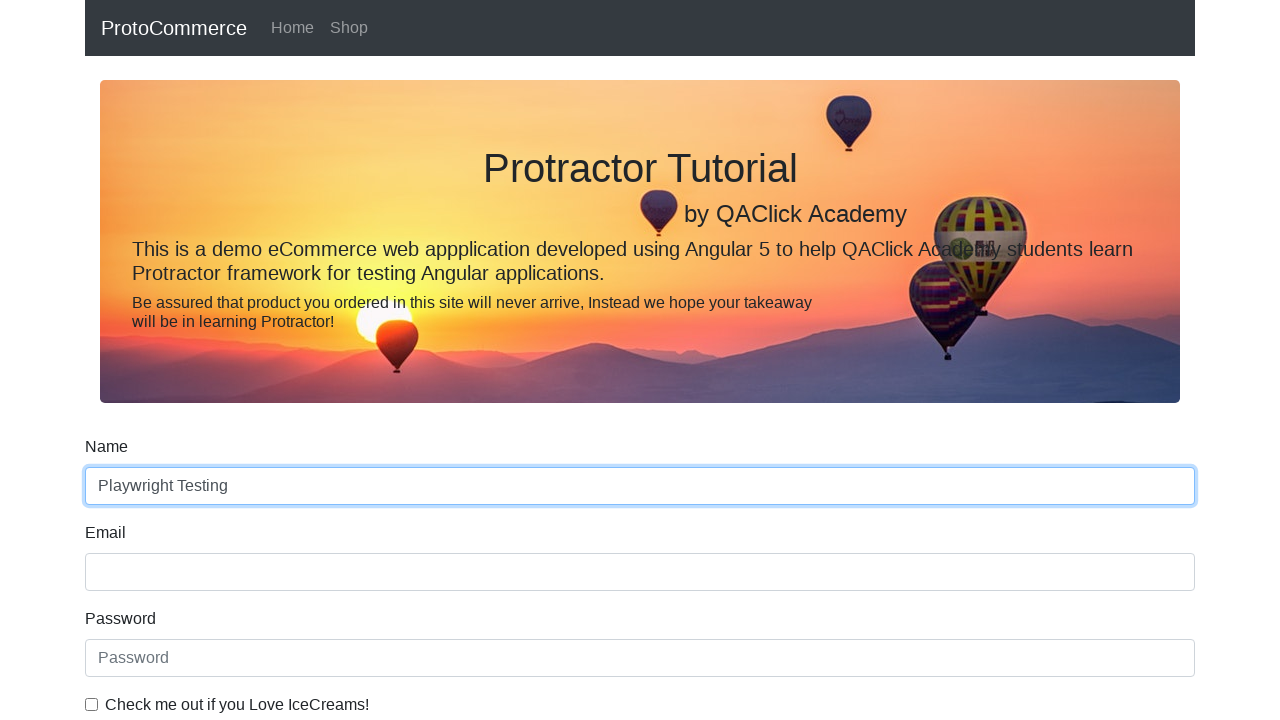

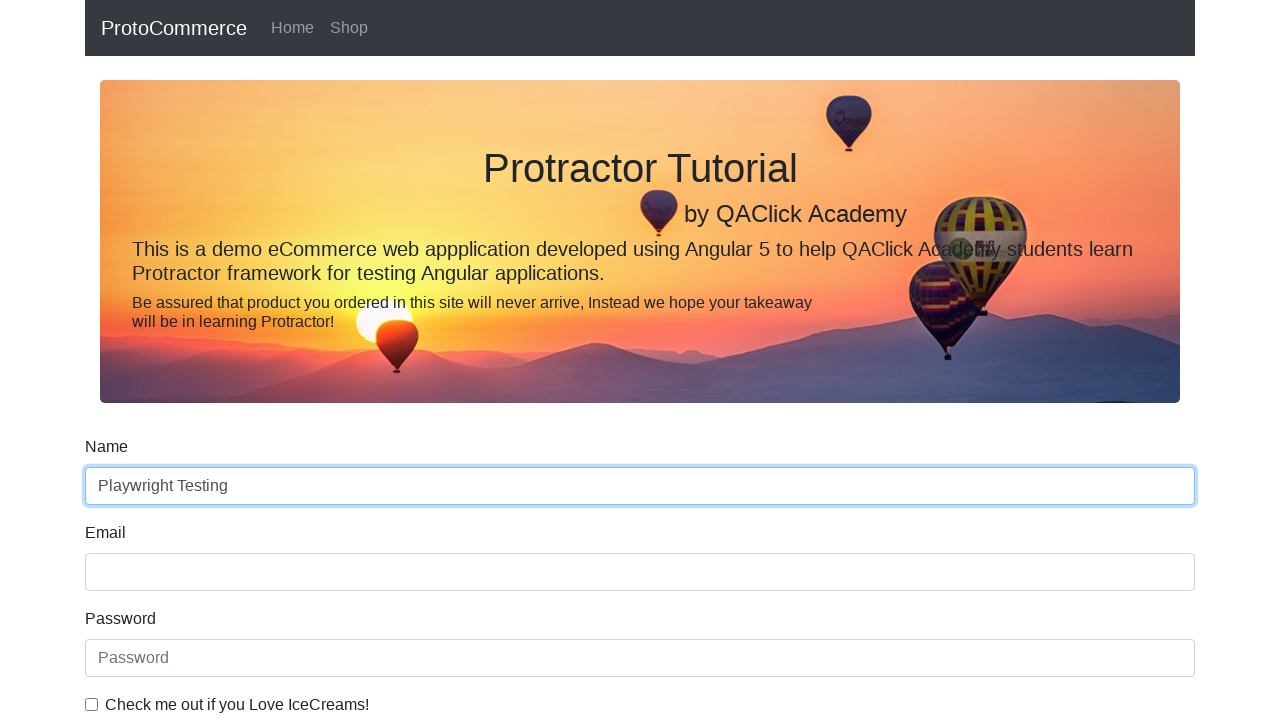